Navigates to a NuGet package page and clicks the download link

Starting URL: https://www.nuget.org/packages/WebDriver.IEDriverServer.win32

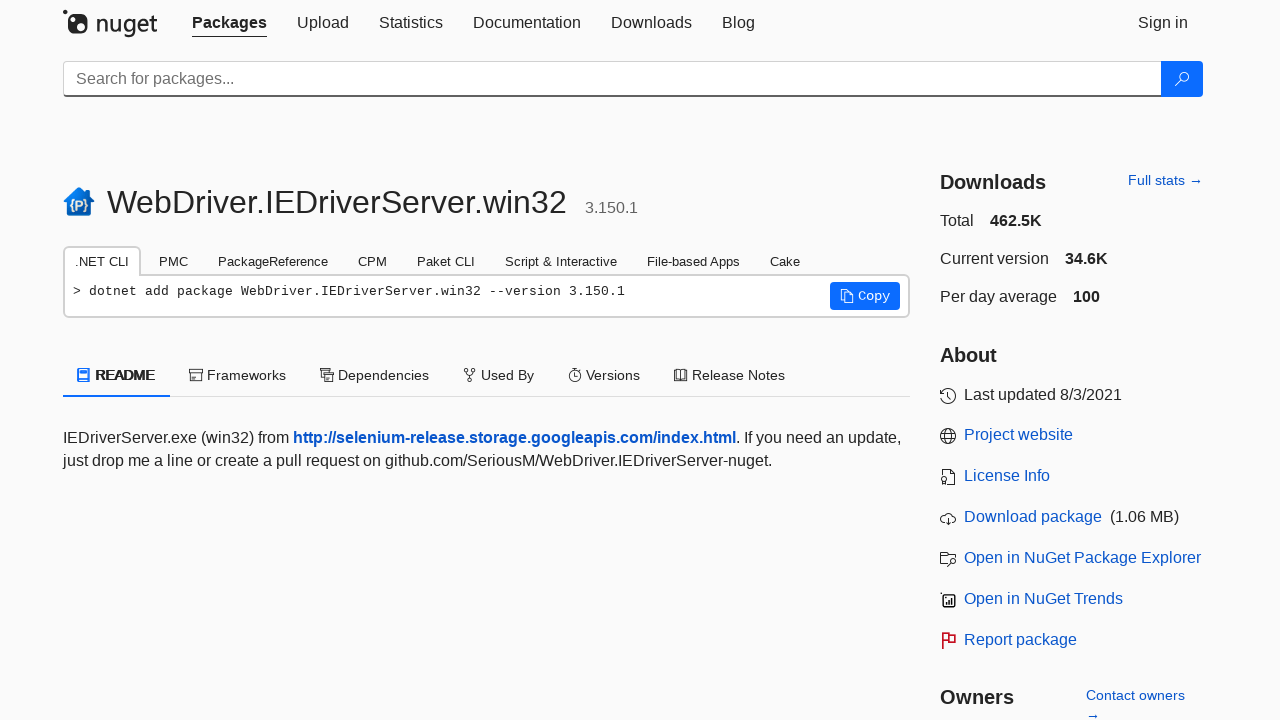

Navigated to NuGet package page for WebDriver.IEDriverServer.win32
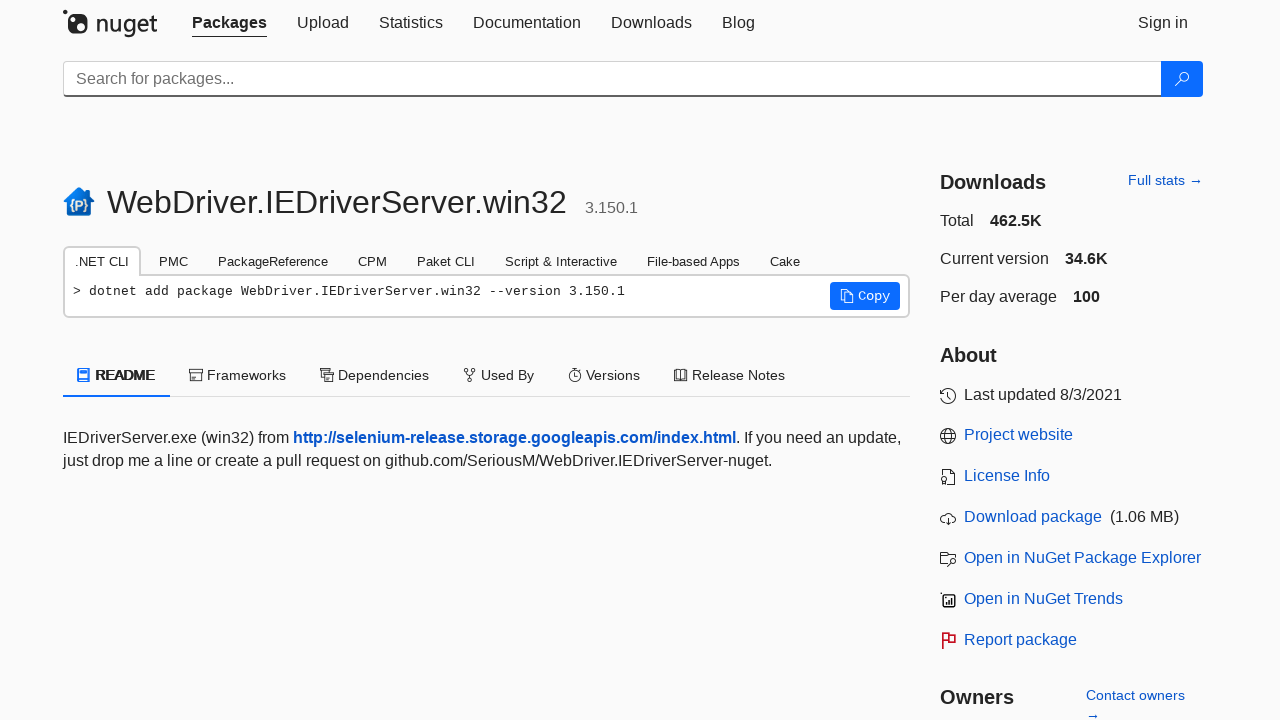

Clicked the Download link at (651, 22) on text=Download
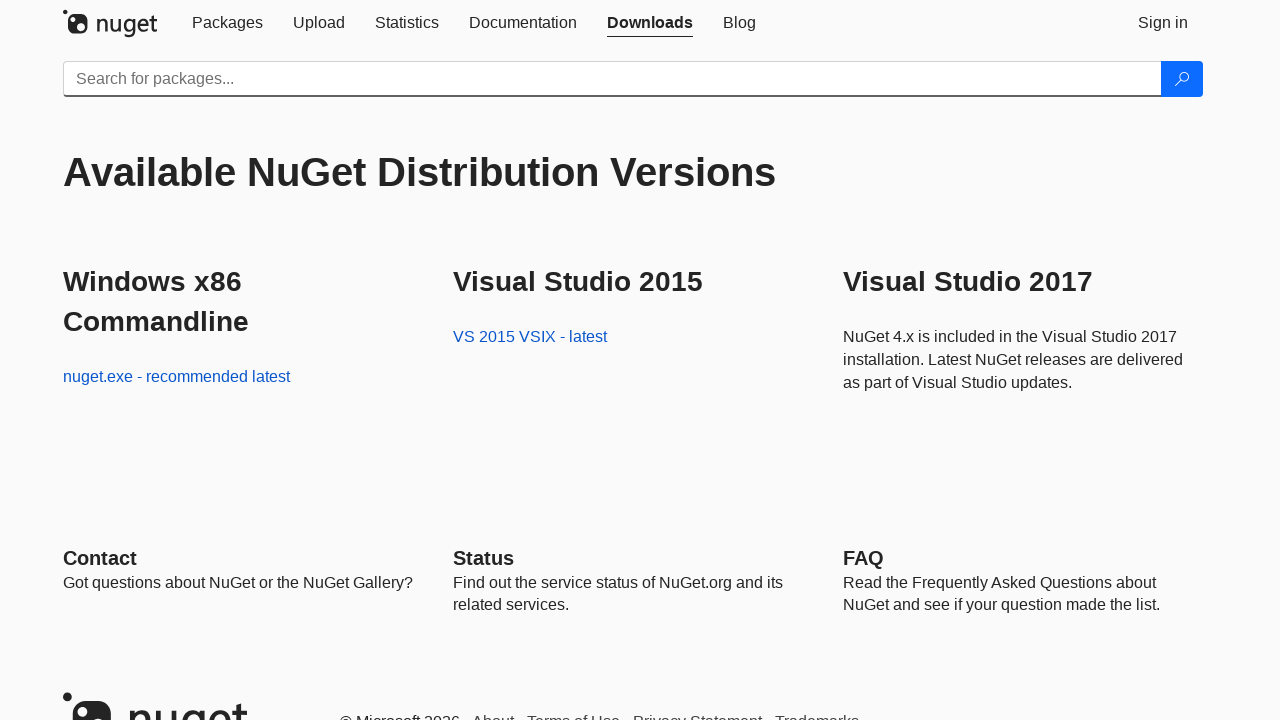

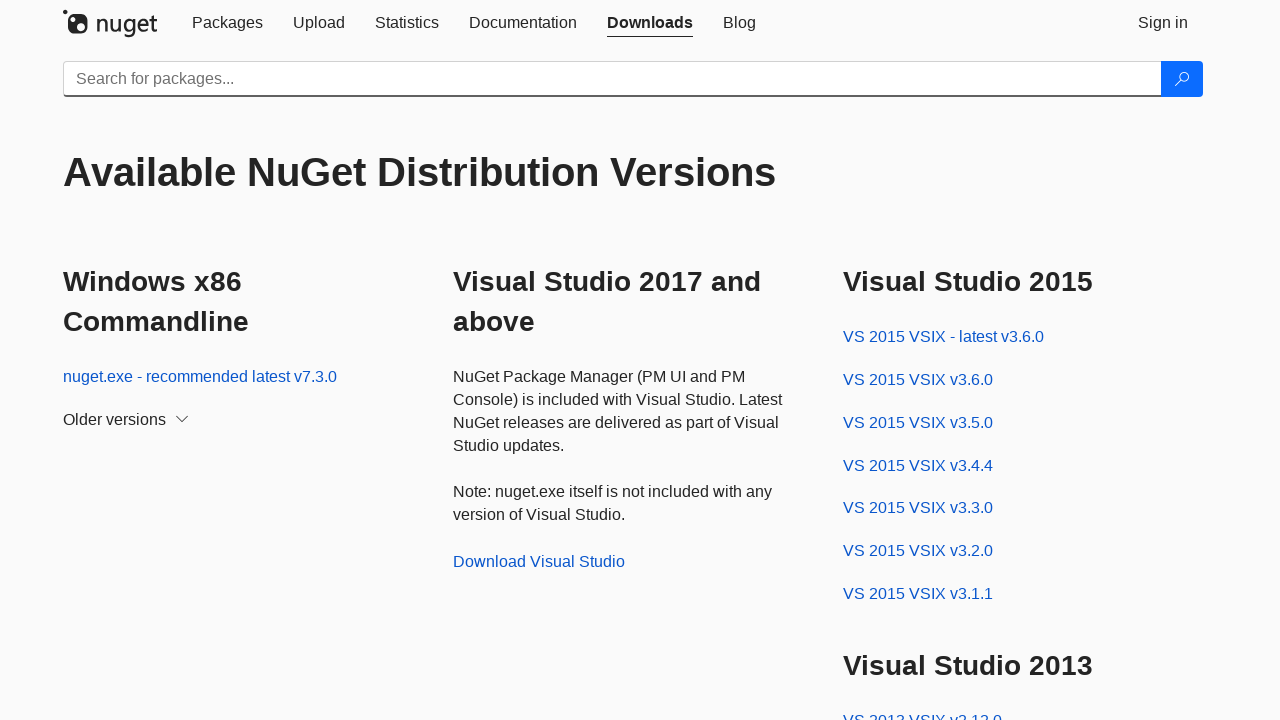